Tests that the Clear completed button displays the correct text

Starting URL: https://demo.playwright.dev/todomvc

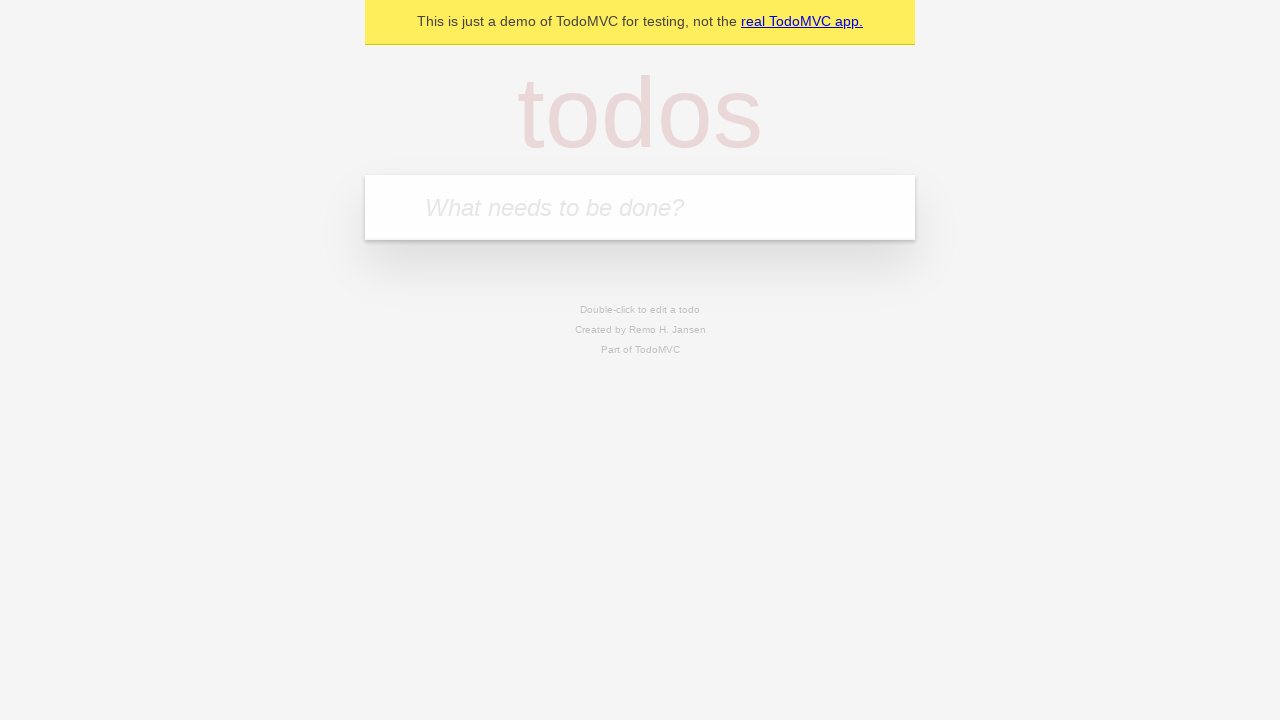

Filled todo input with 'buy some cheese' on internal:attr=[placeholder="What needs to be done?"i]
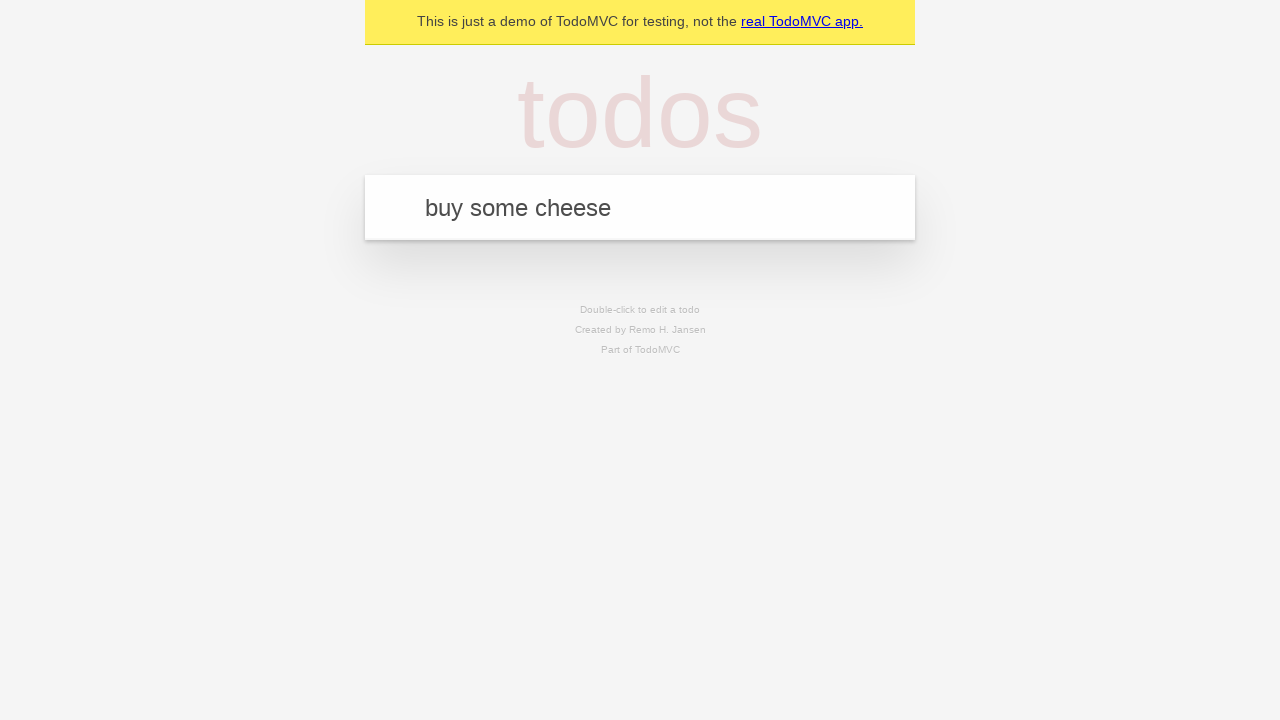

Pressed Enter to add todo 'buy some cheese' on internal:attr=[placeholder="What needs to be done?"i]
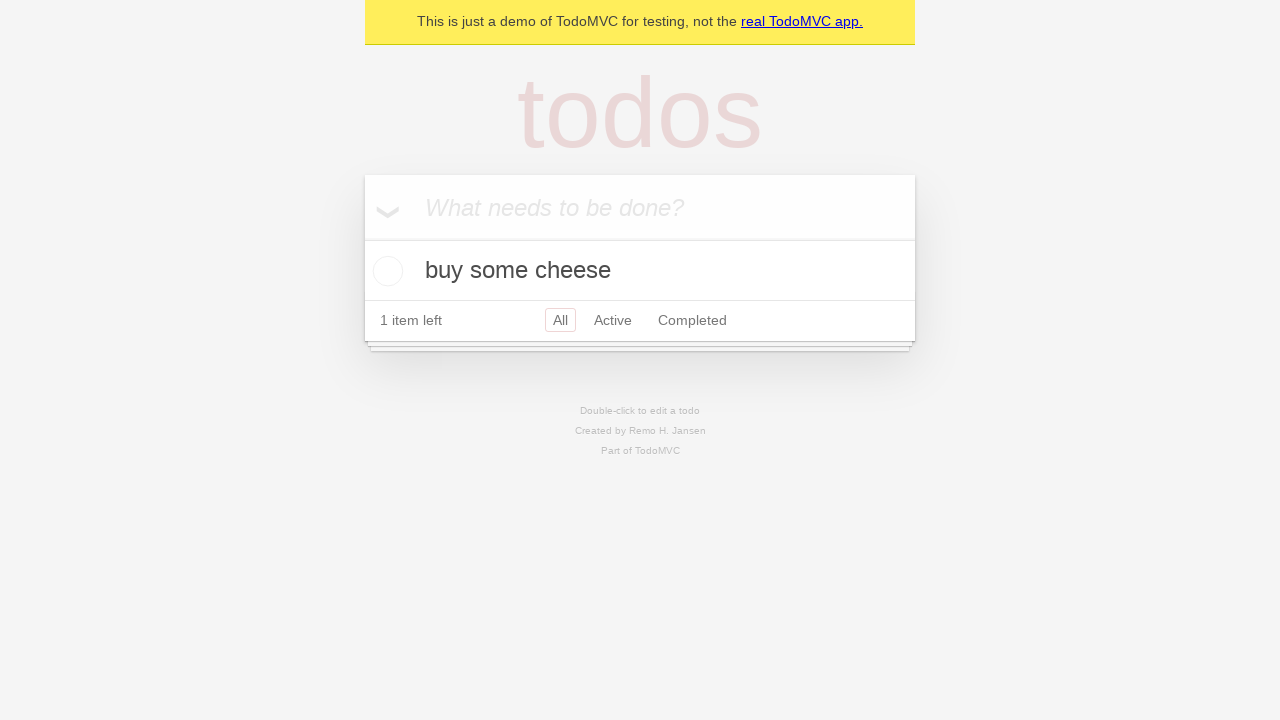

Filled todo input with 'feed the cat' on internal:attr=[placeholder="What needs to be done?"i]
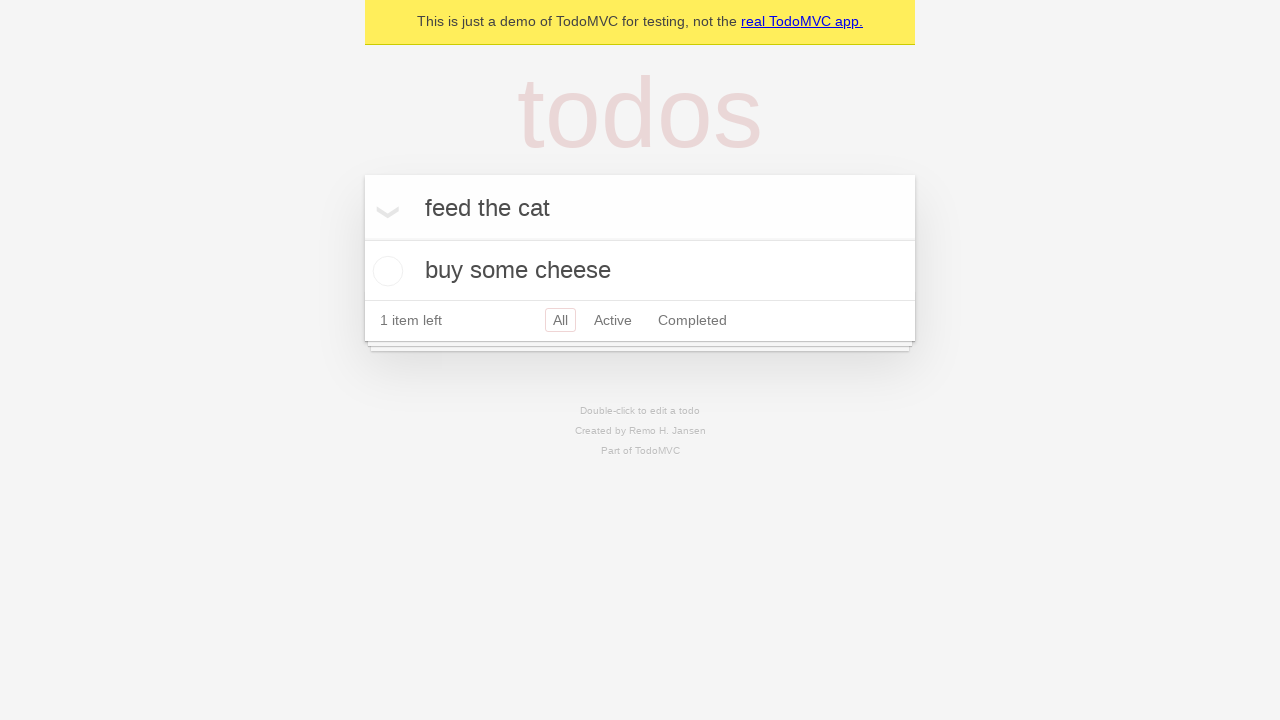

Pressed Enter to add todo 'feed the cat' on internal:attr=[placeholder="What needs to be done?"i]
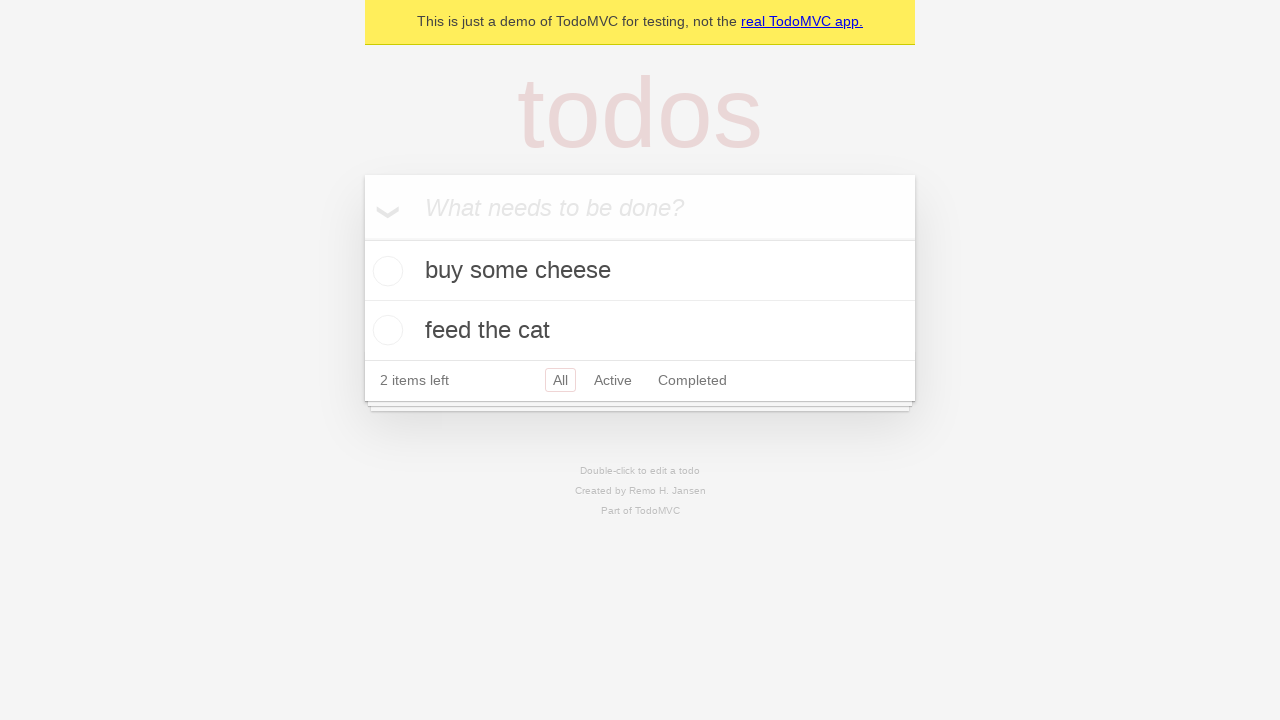

Filled todo input with 'book a doctors appointment' on internal:attr=[placeholder="What needs to be done?"i]
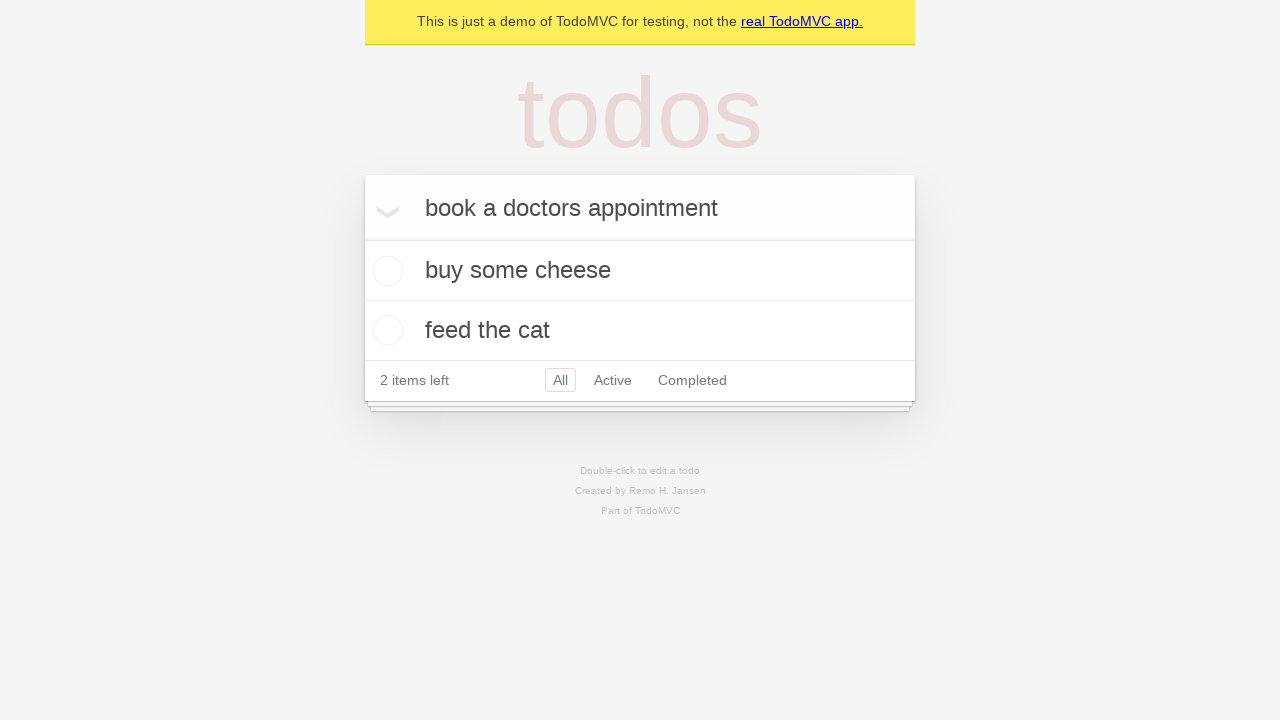

Pressed Enter to add todo 'book a doctors appointment' on internal:attr=[placeholder="What needs to be done?"i]
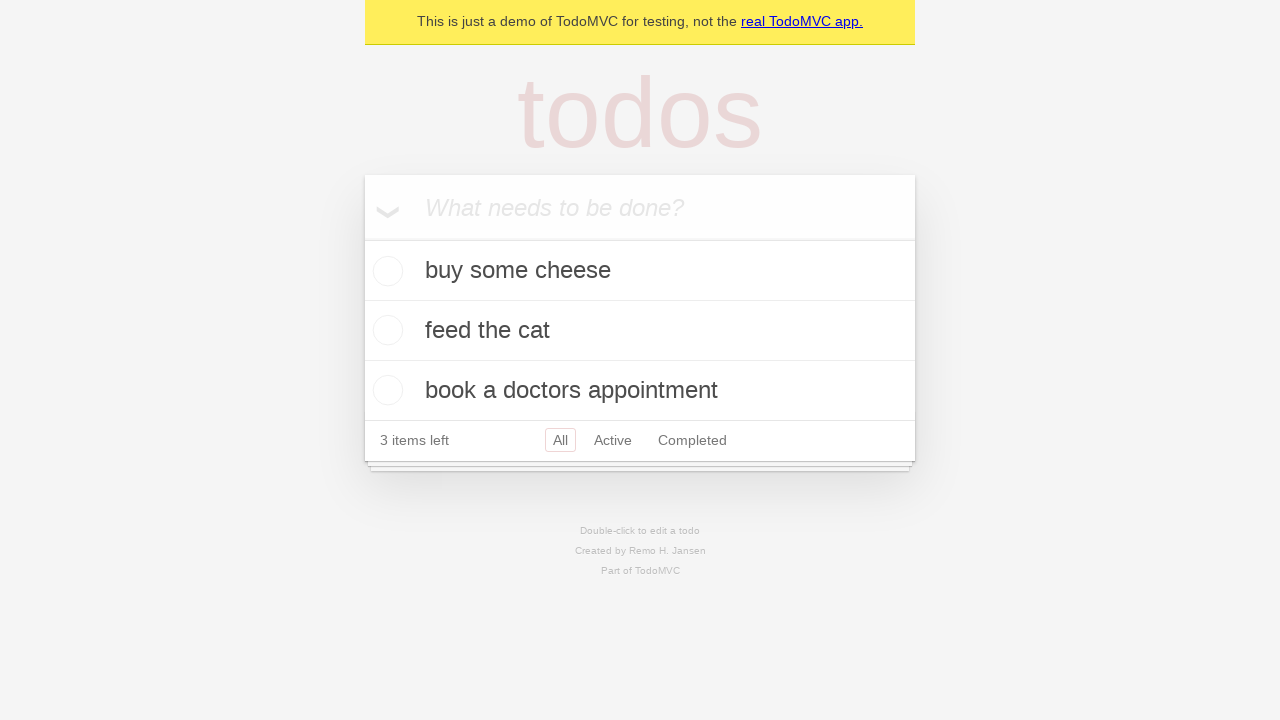

Waited for all 3 todos to be loaded
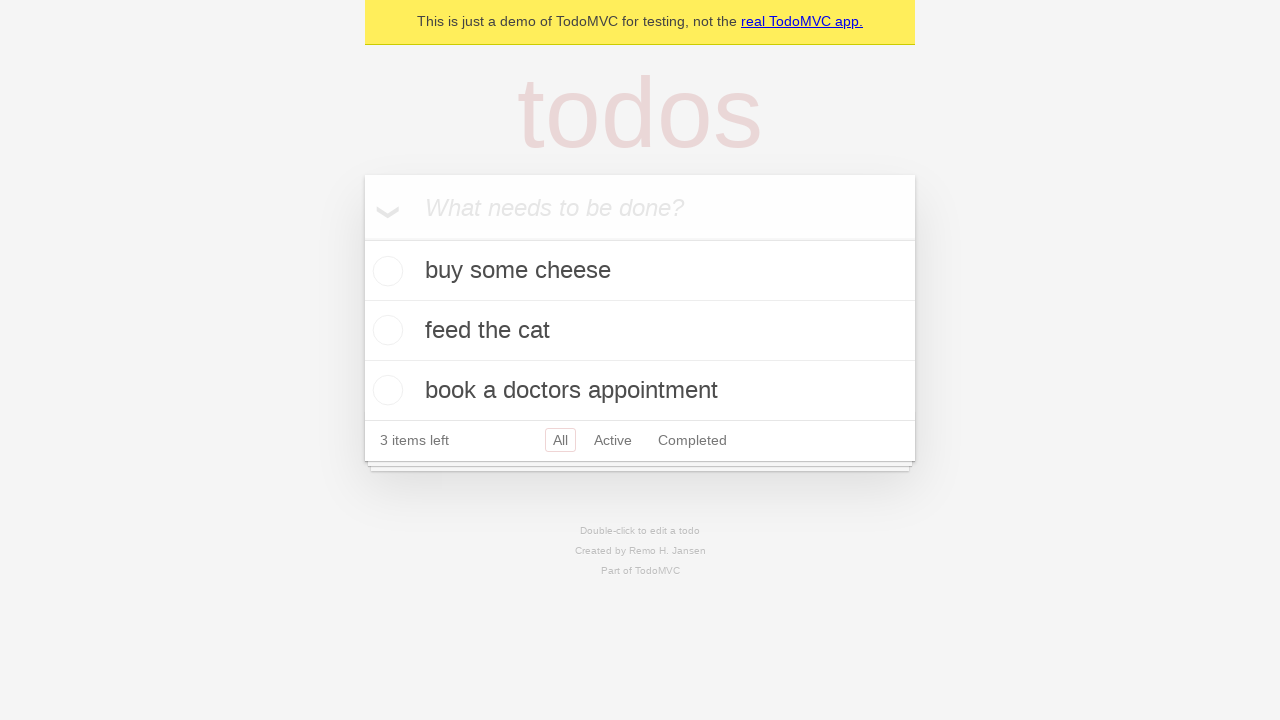

Checked the first todo item at (385, 271) on .todo-list li .toggle >> nth=0
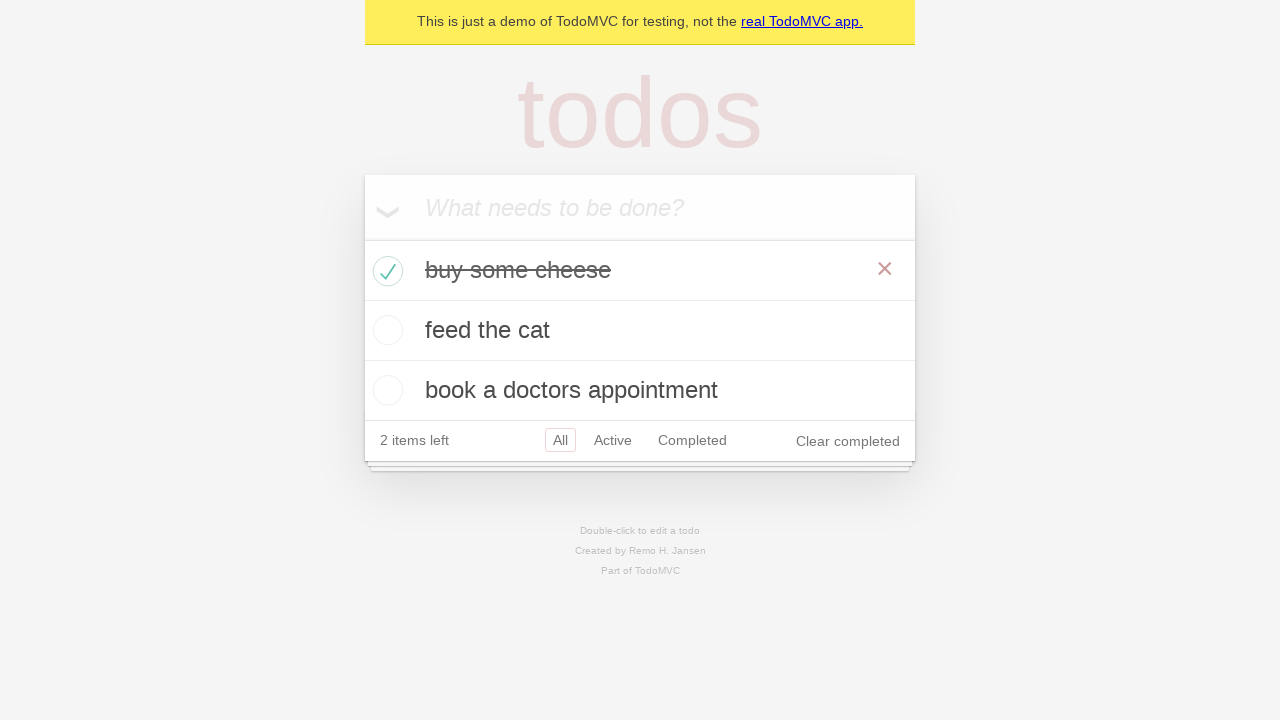

Clear completed button appeared
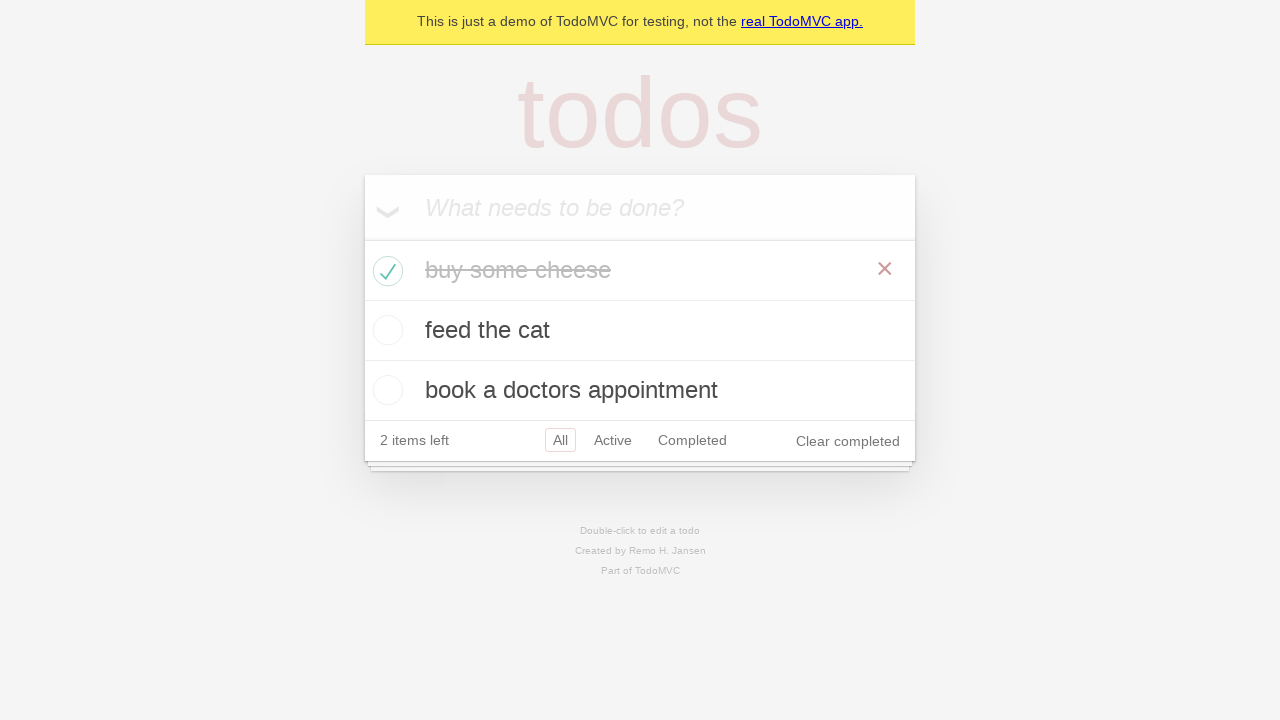

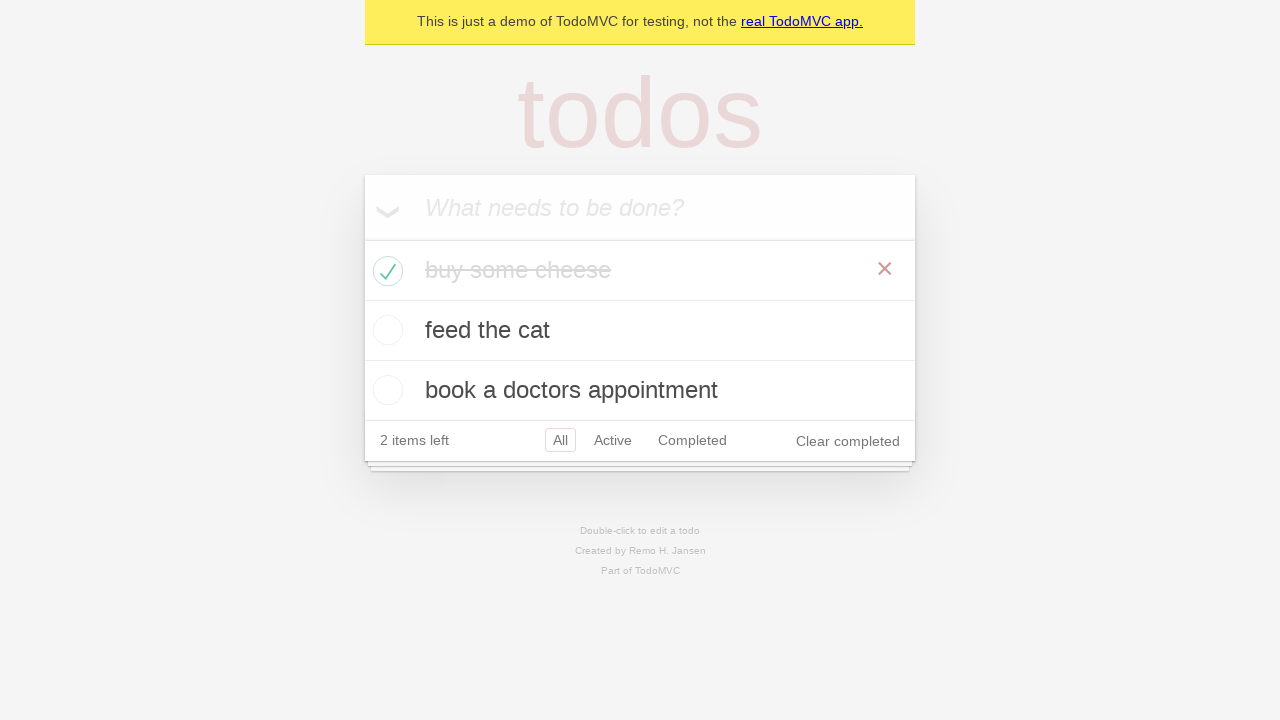